Tests browser navigation functionality by visiting two websites, then using back, forward, and refresh navigation controls.

Starting URL: https://www.dahuasecurity.com/la/

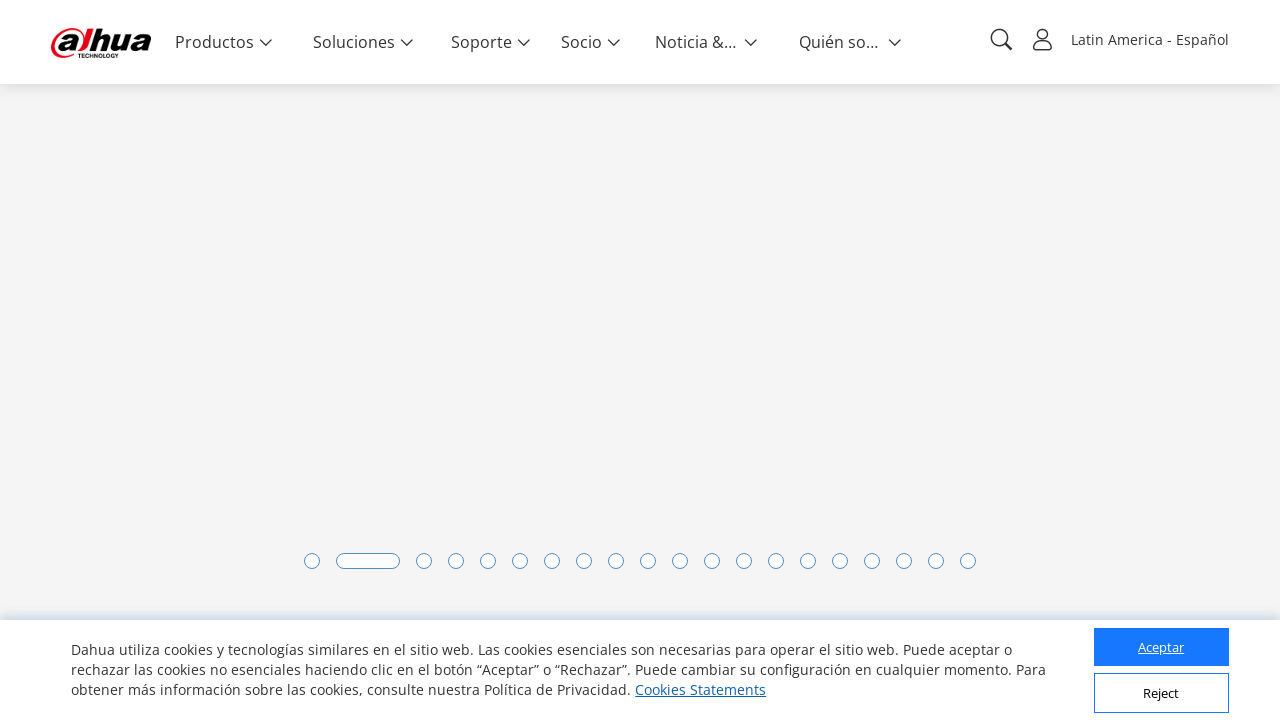

Navigated to Casa del Libro website
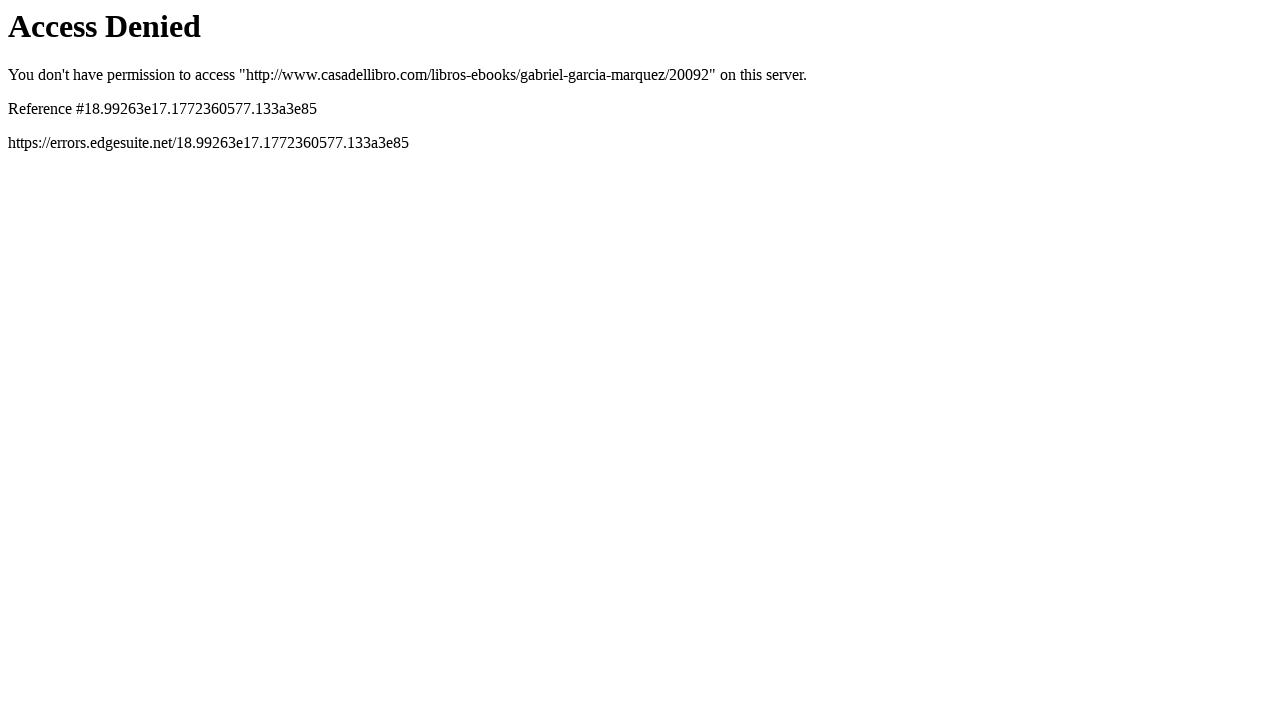

Clicked back button to return to Dahua Security website
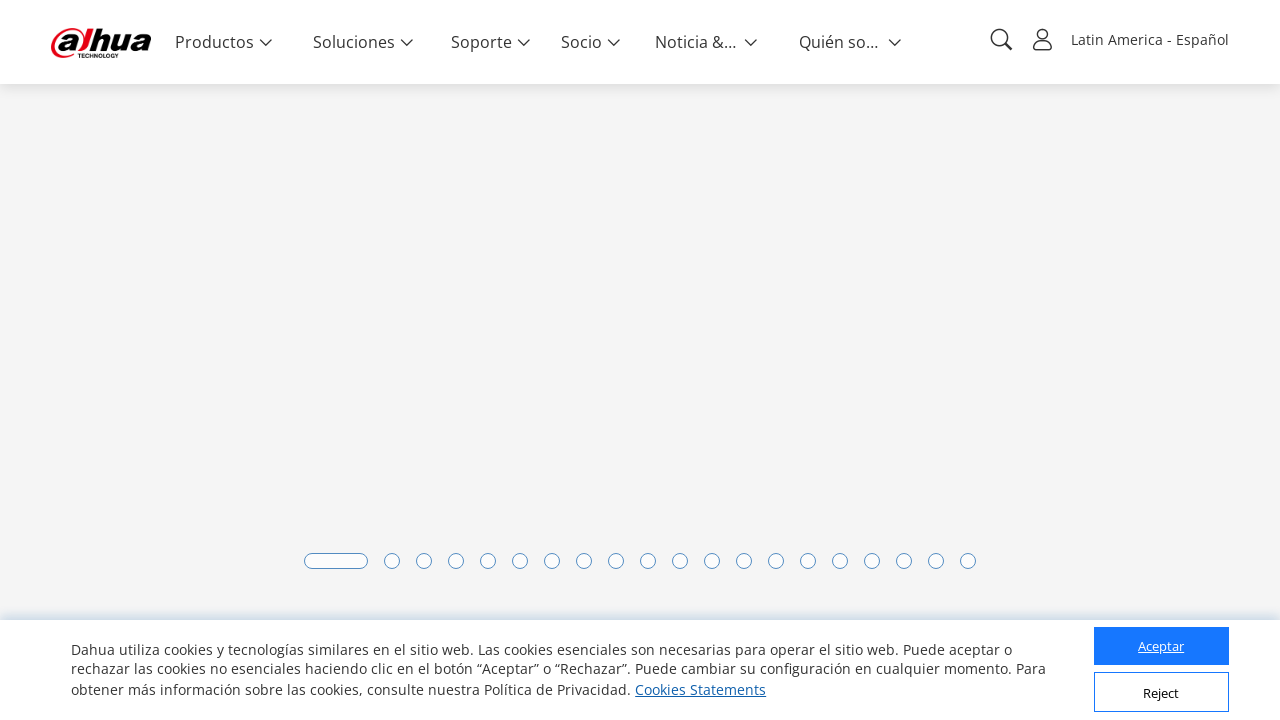

Clicked forward button to return to Casa del Libro website
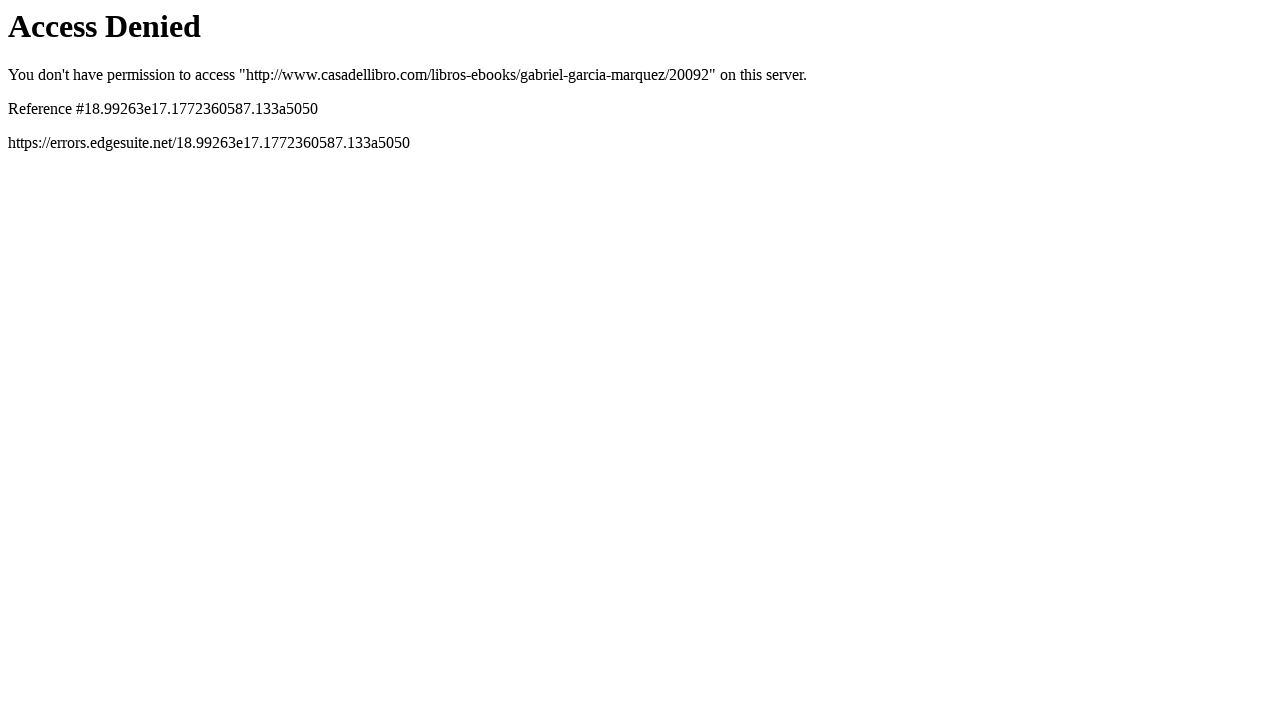

Refreshed the current page
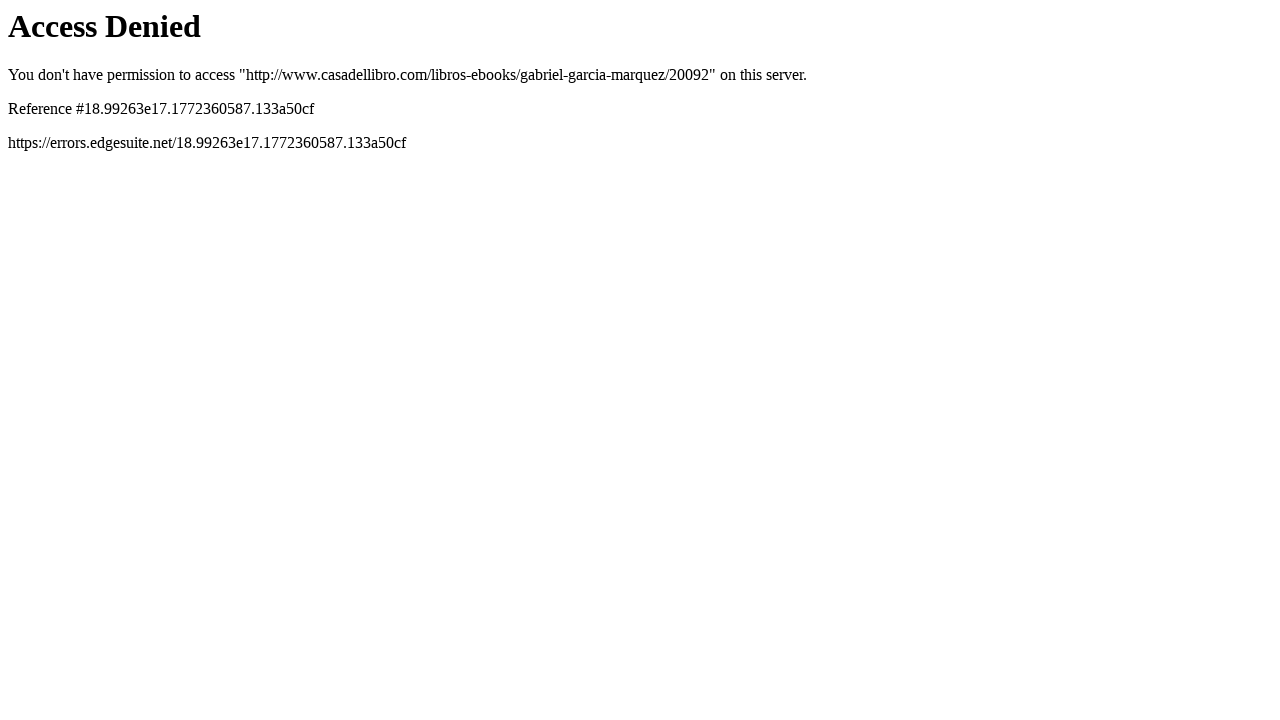

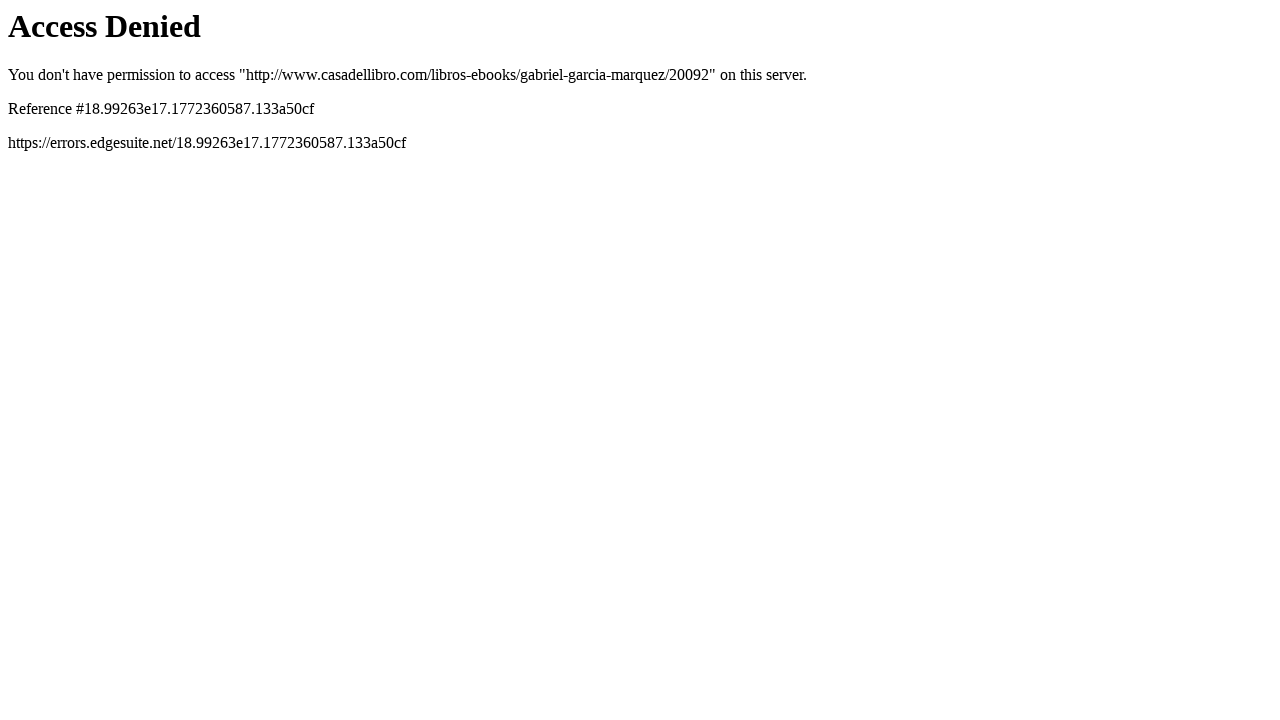